Navigates to ilovepdf Word to PDF converter page and clicks the file picker button to initiate file upload

Starting URL: https://www.ilovepdf.com/word_to_pdf

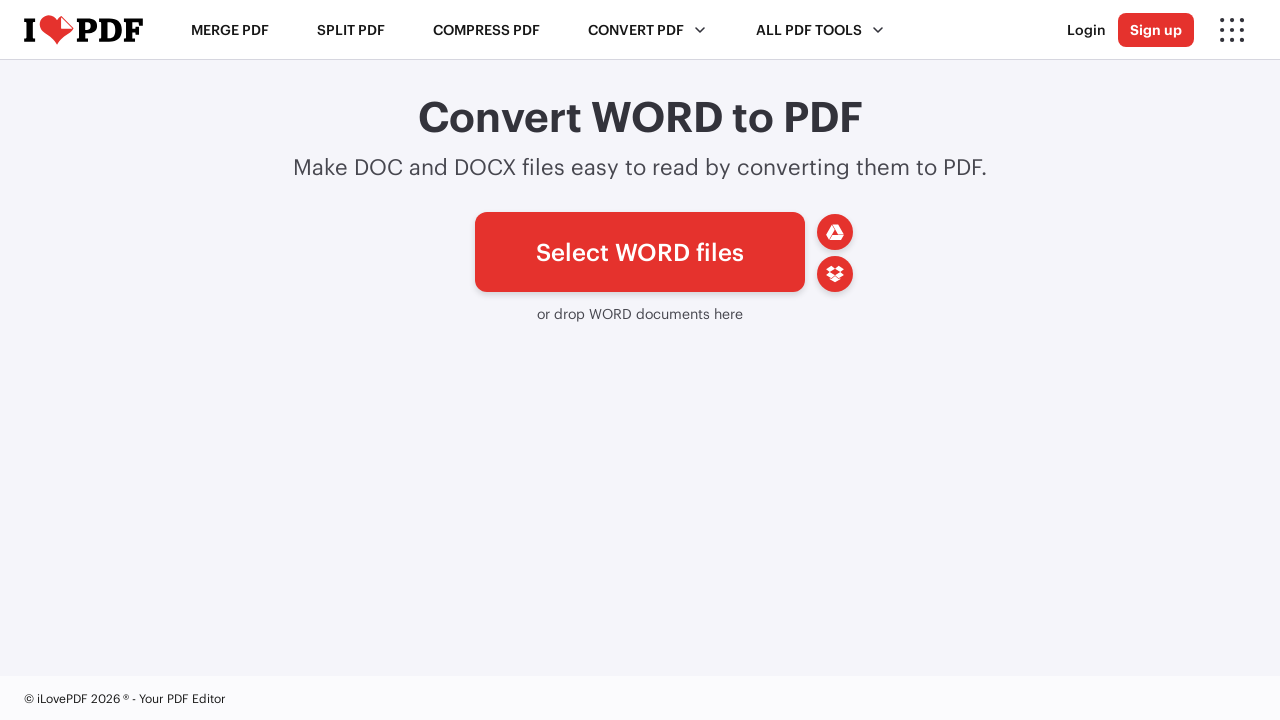

Navigated to ilovepdf Word to PDF converter page
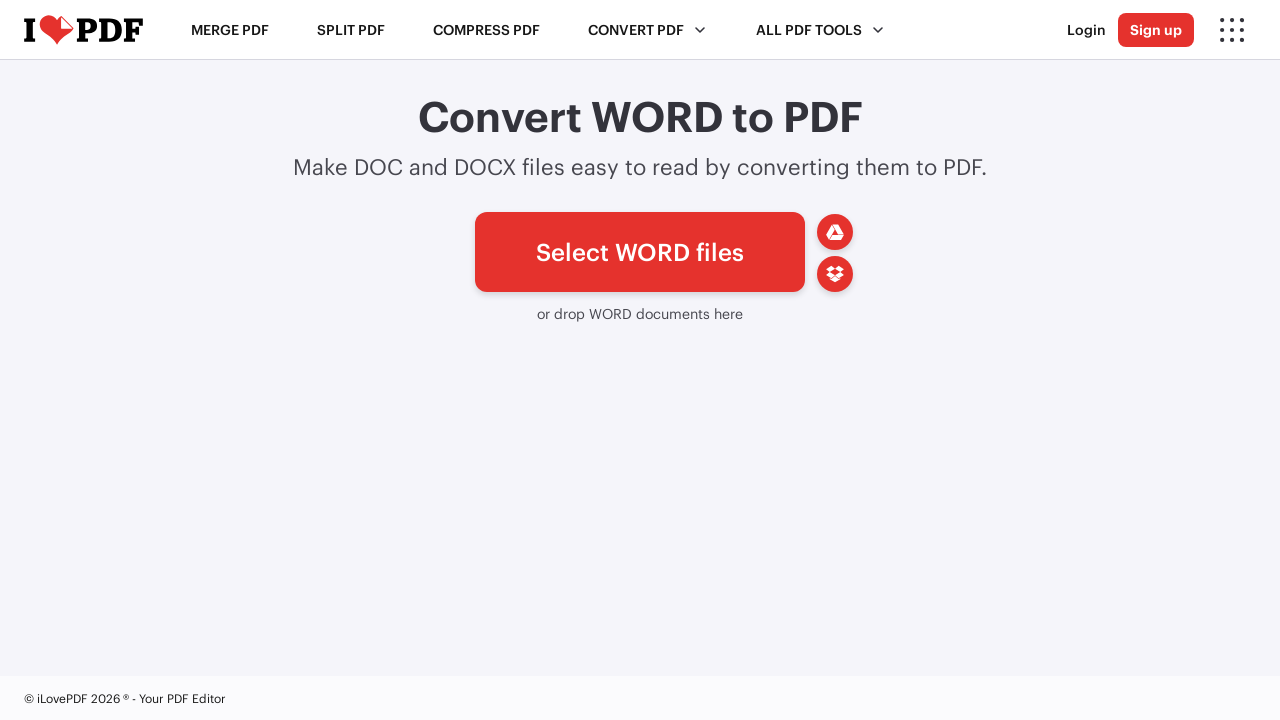

Clicked the file picker button to initiate file upload at (640, 252) on #pickfiles
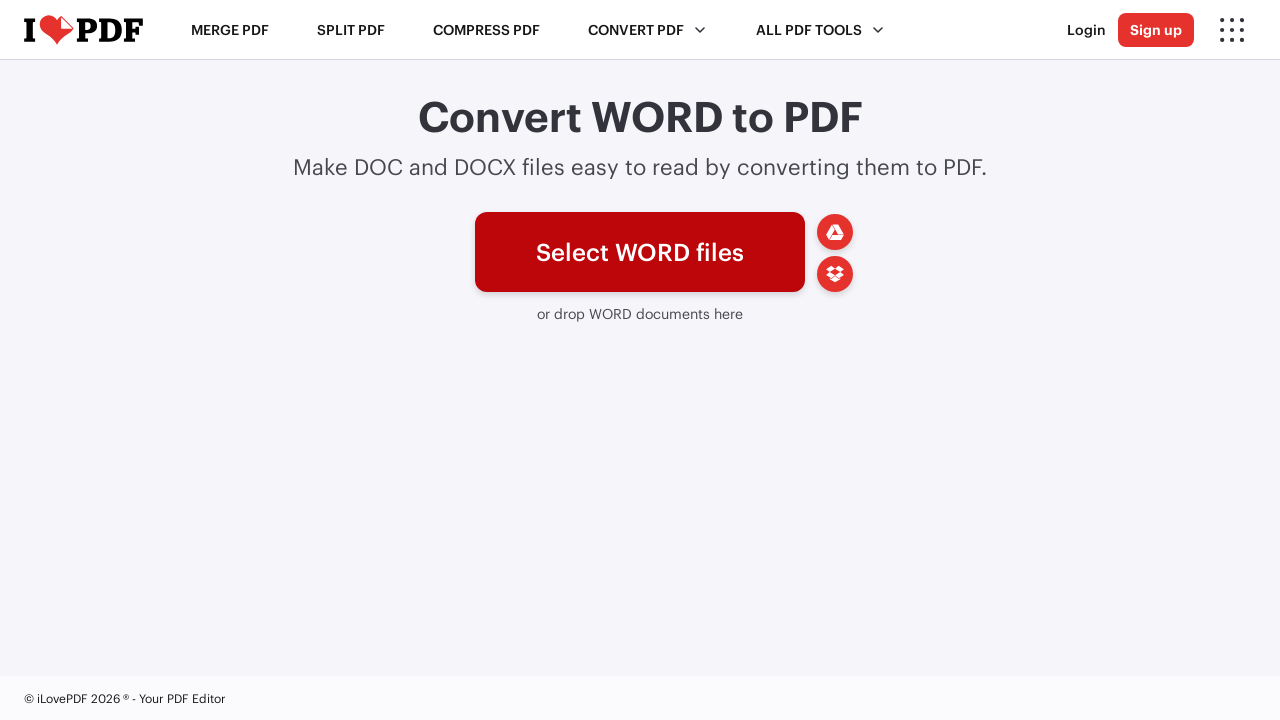

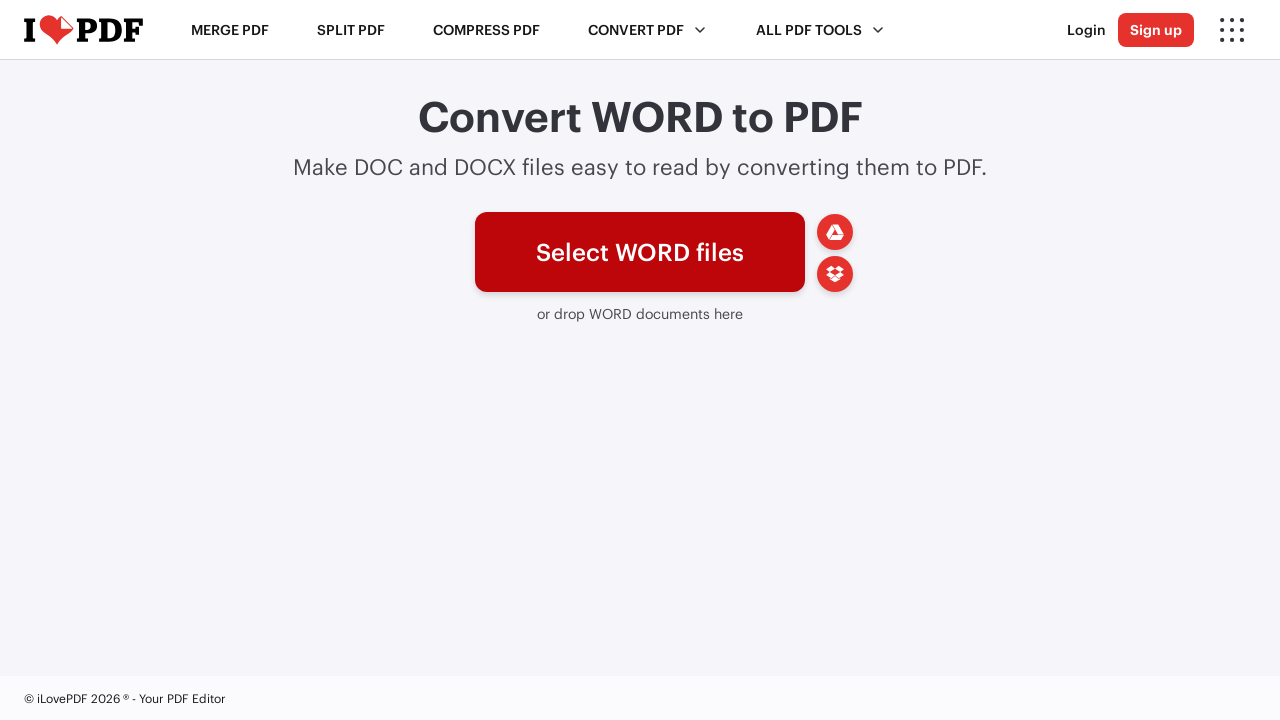